Tests product review submission by navigating to a Ruby book, selecting the reviews tab, rating it 5 stars, and submitting a review with comment, name, and email

Starting URL: http://practice.automationtesting.in/

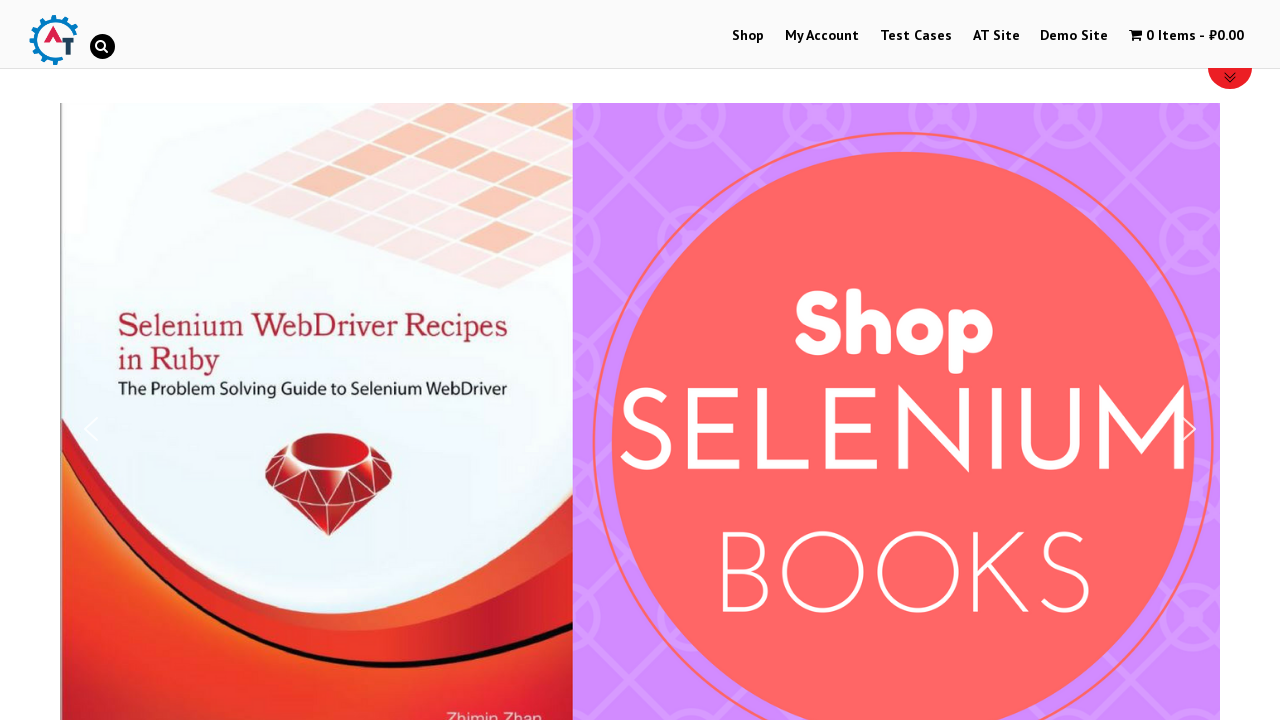

Scrolled down 600px to see products
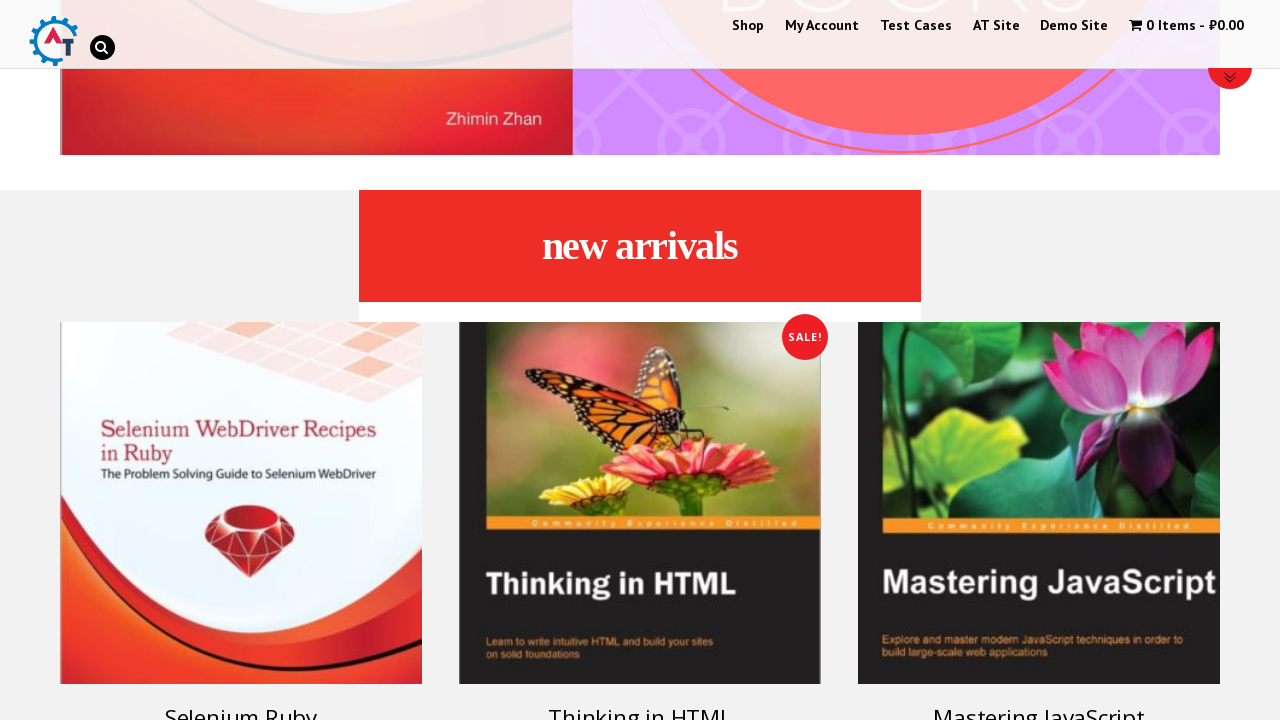

Clicked on Ruby book link at (241, 458) on a:has-text('Ruby')
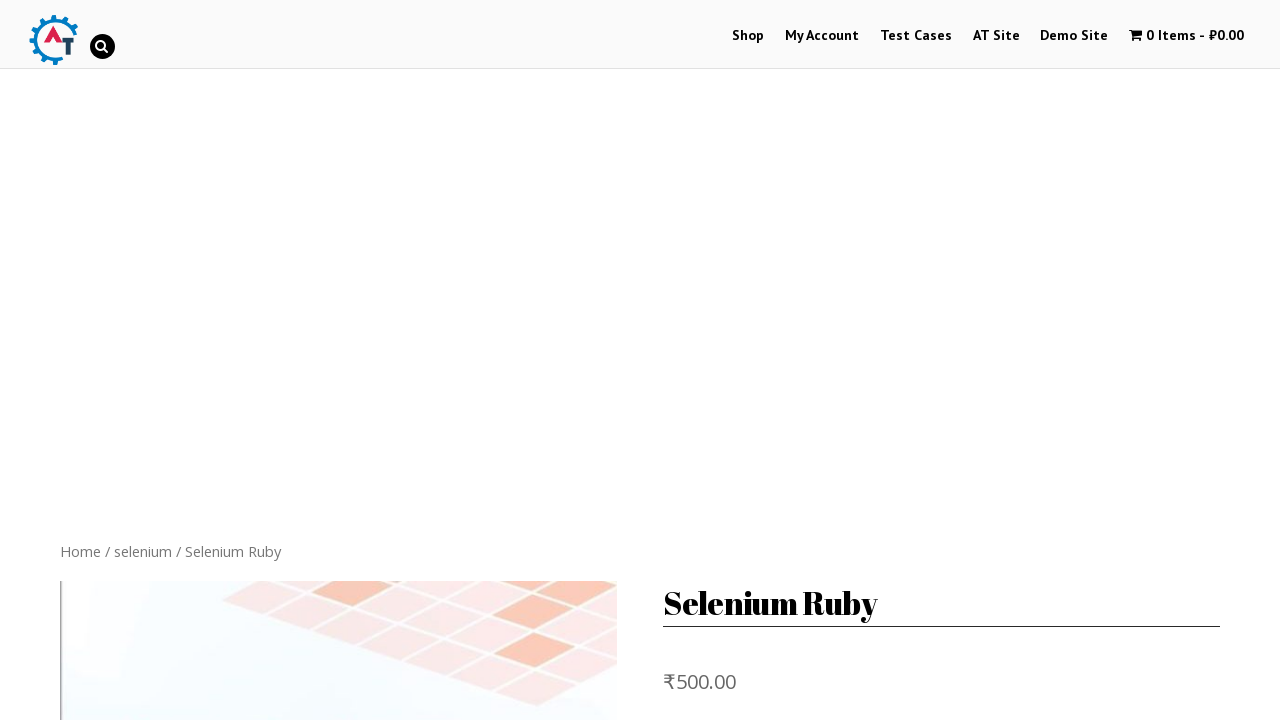

Clicked on Reviews tab at (309, 360) on .reviews_tab
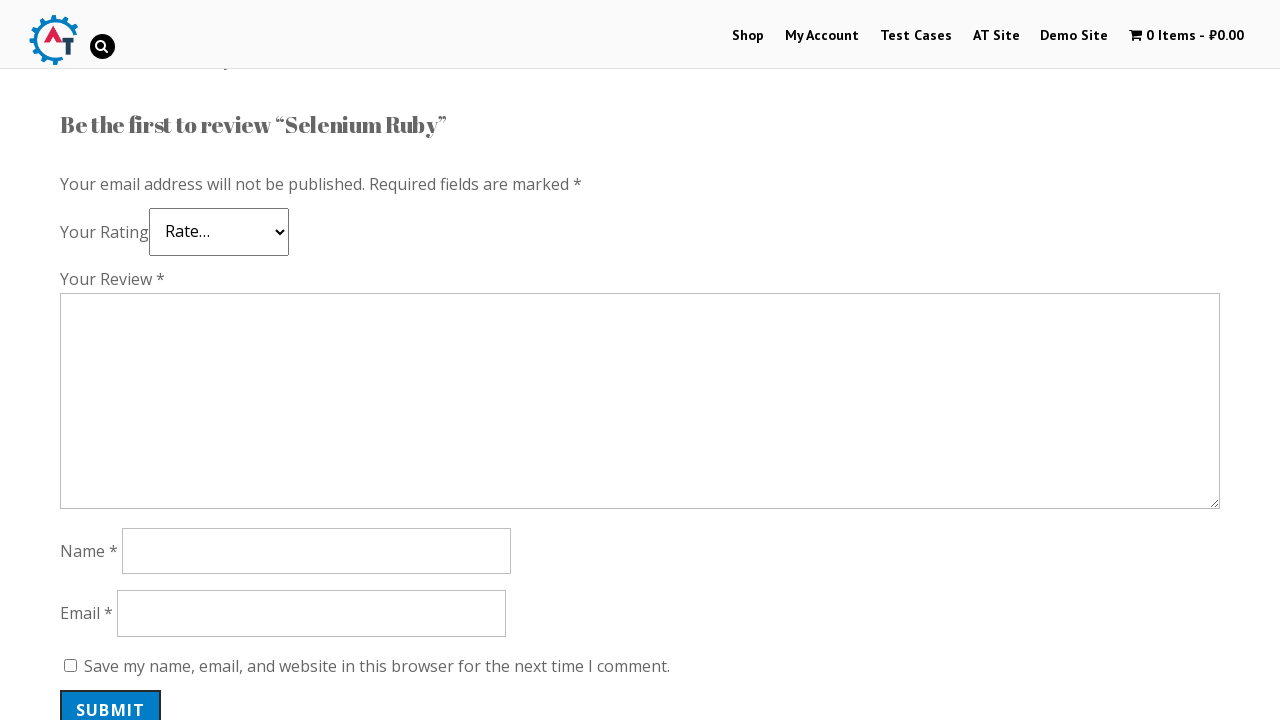

Clicked 5-star rating at (132, 244) on .star-5
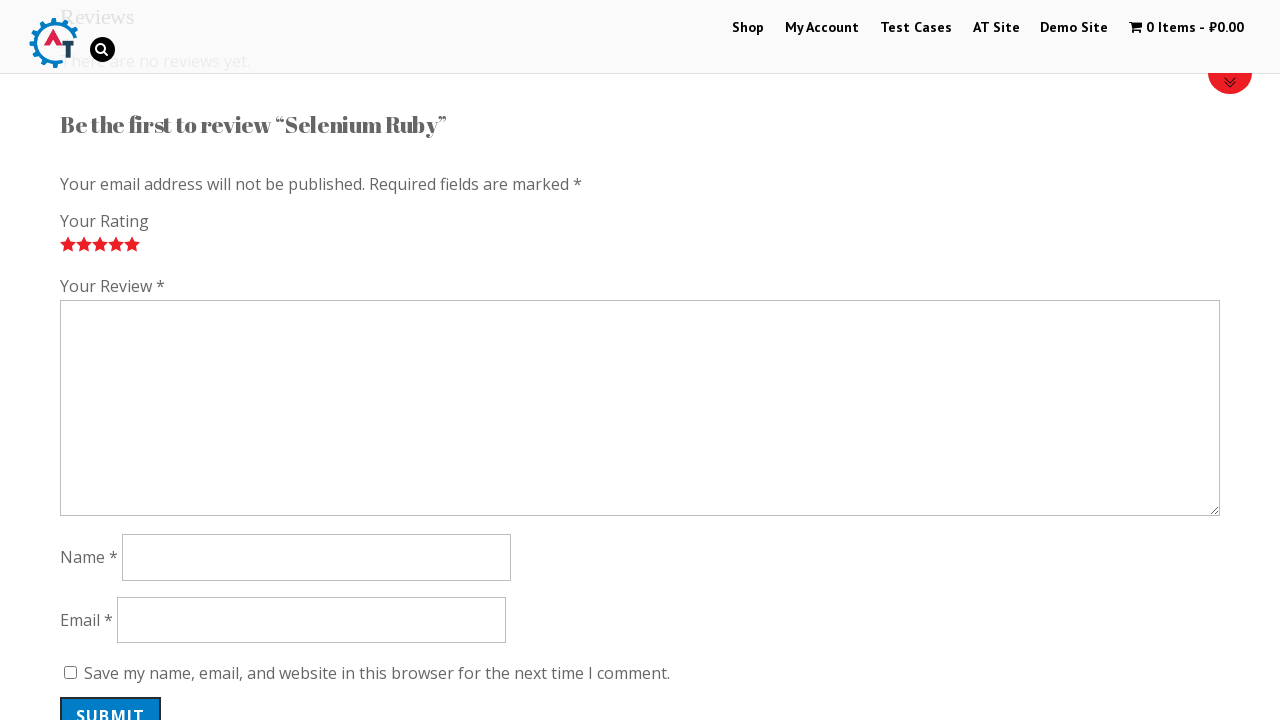

Filled review comment with 'Nice book!' on #comment
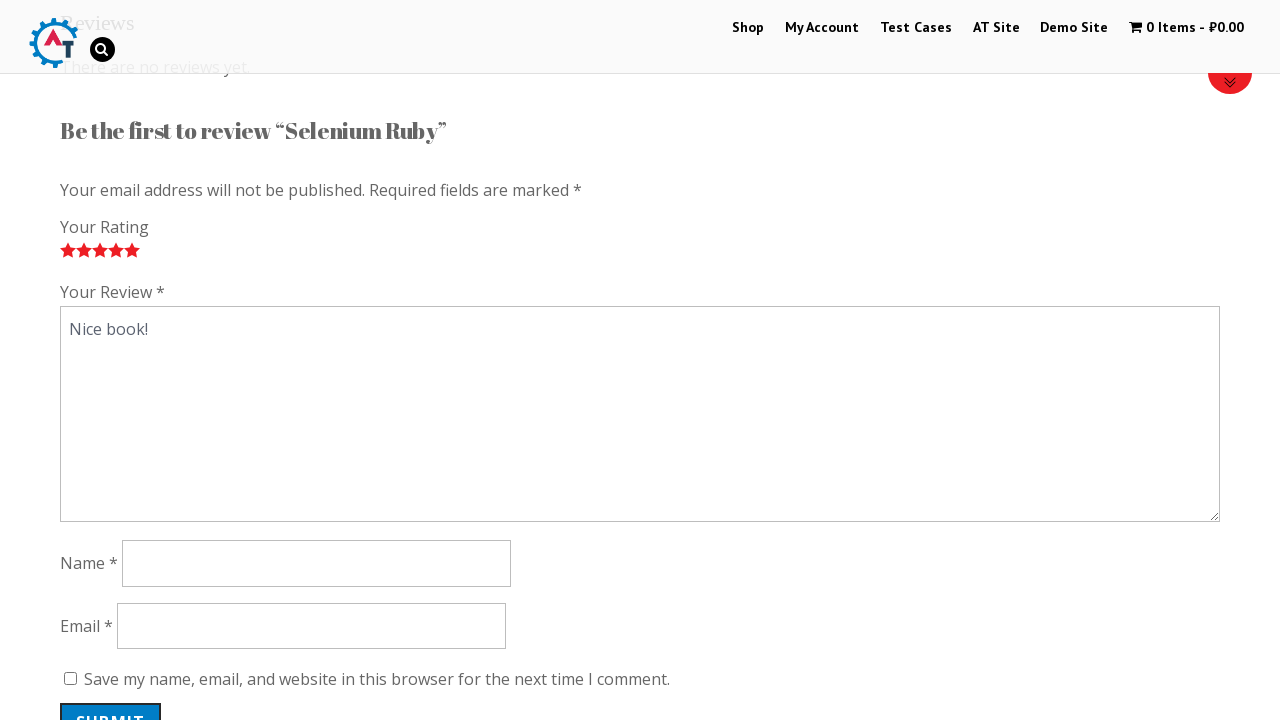

Filled reviewer name with 'Stive' on #author
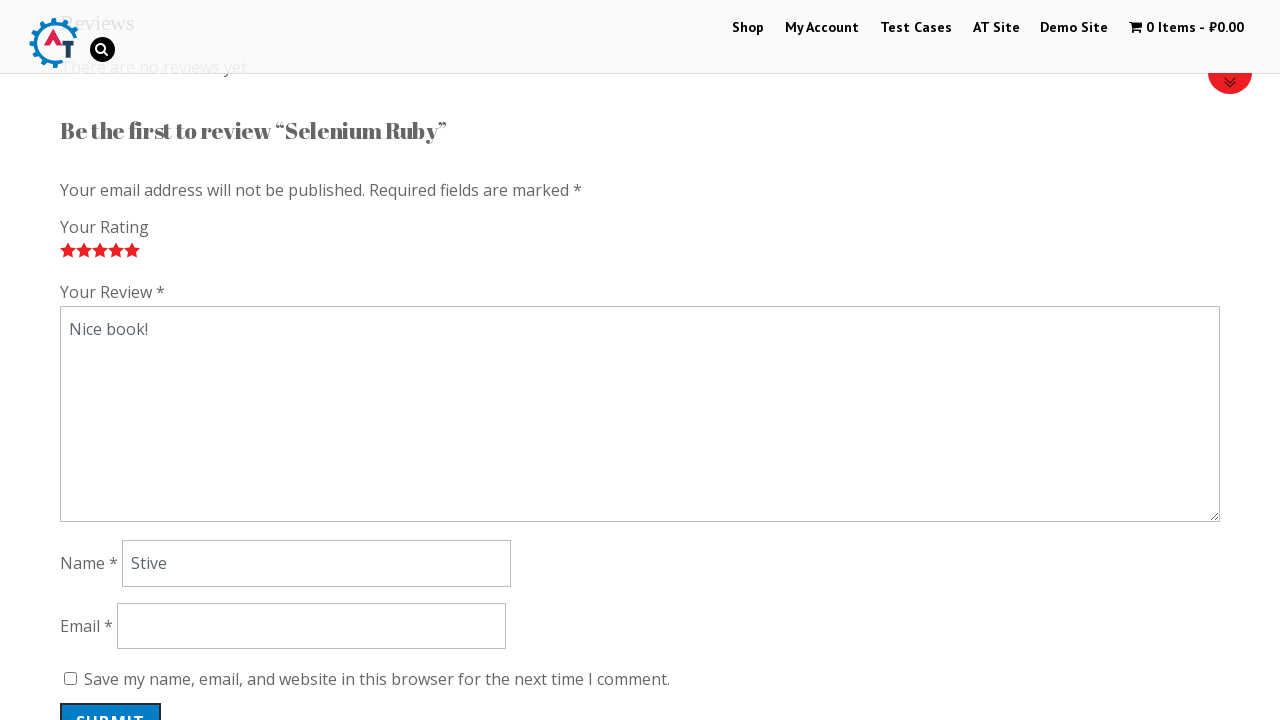

Filled reviewer email with 'stive@gmail.com' on #email
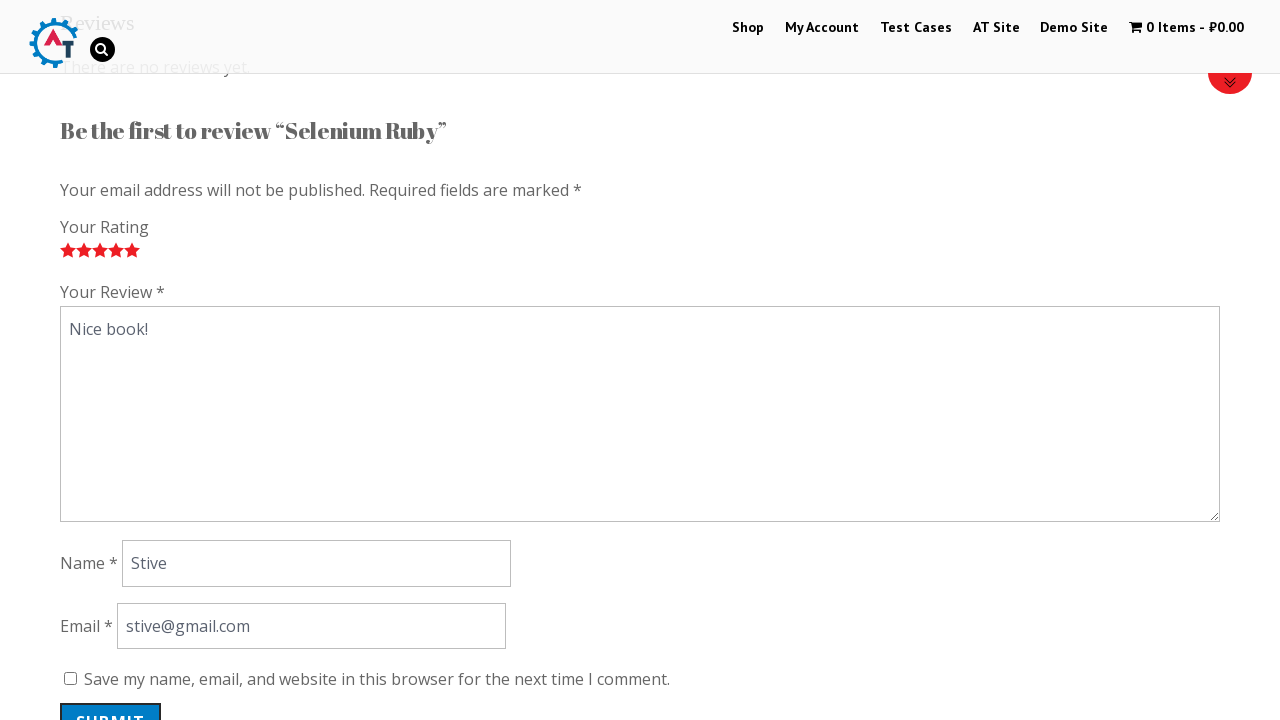

Clicked submit button to post the review at (111, 700) on #submit
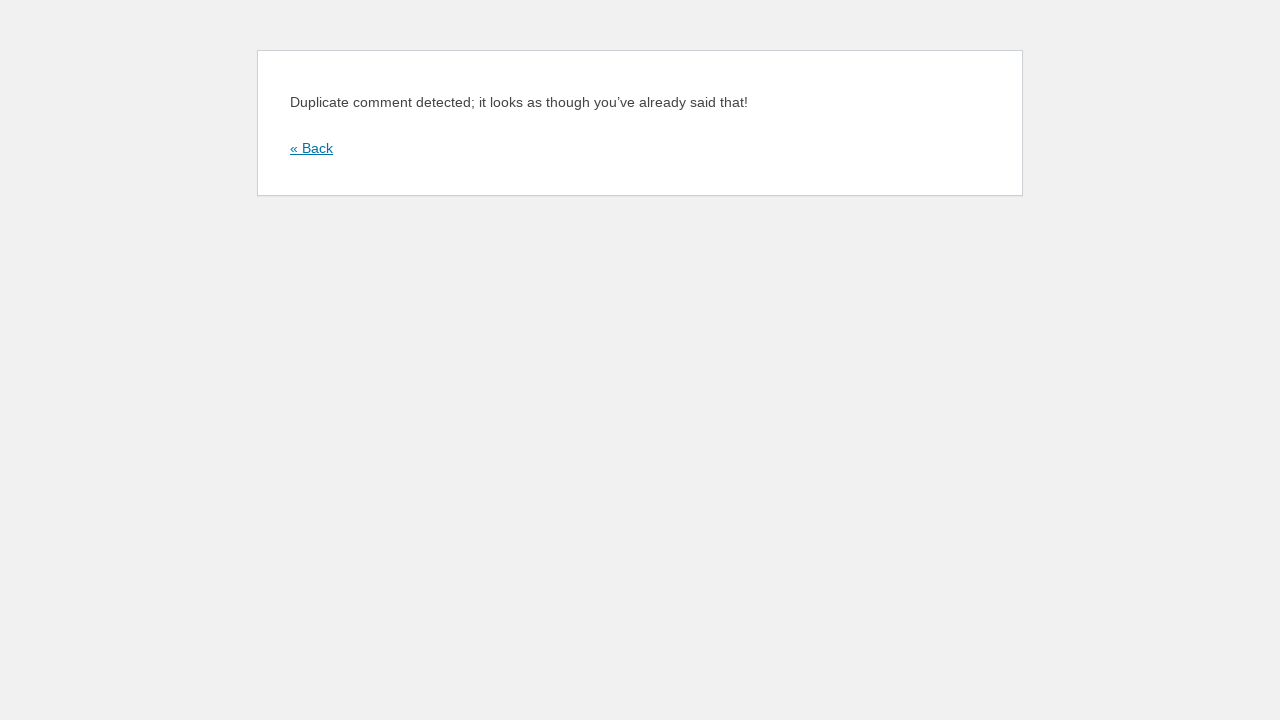

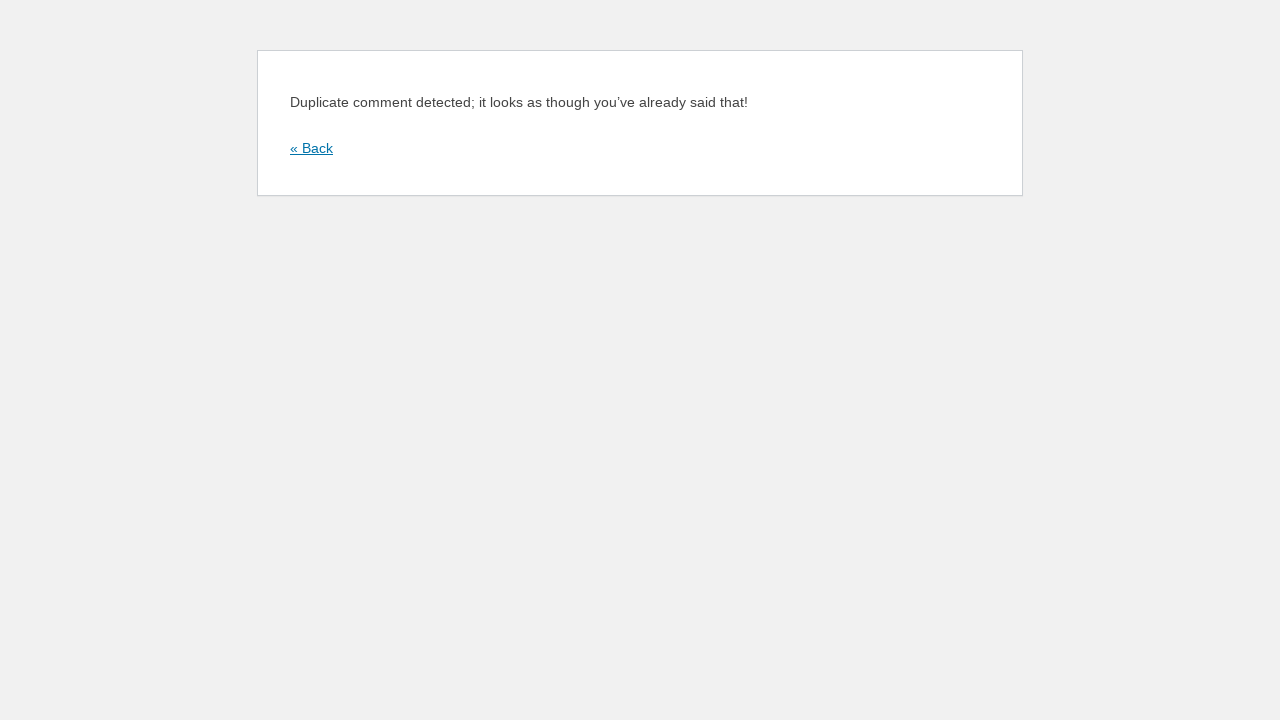